Tests basic browser navigation functionality by navigating to a page, going back, and then going forward in browser history.

Starting URL: https://opensource-demo.orangehrmlive.com/

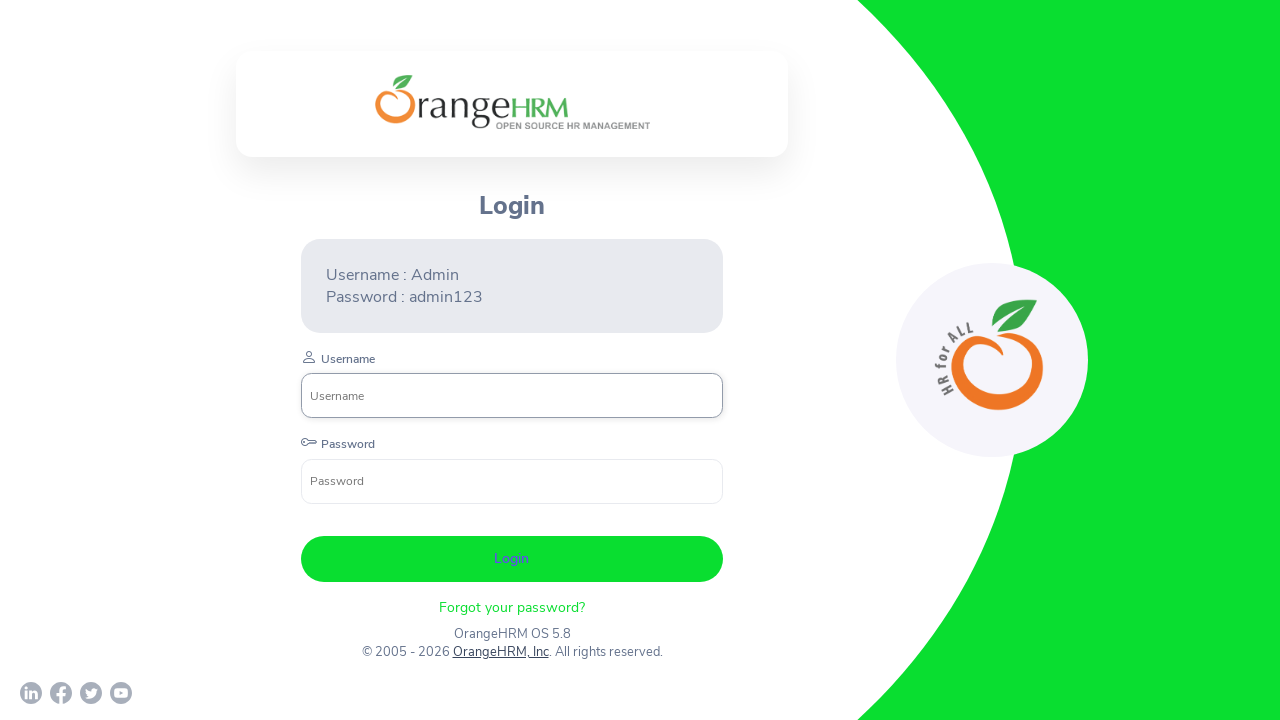

Waited for initial page to load (domcontentloaded)
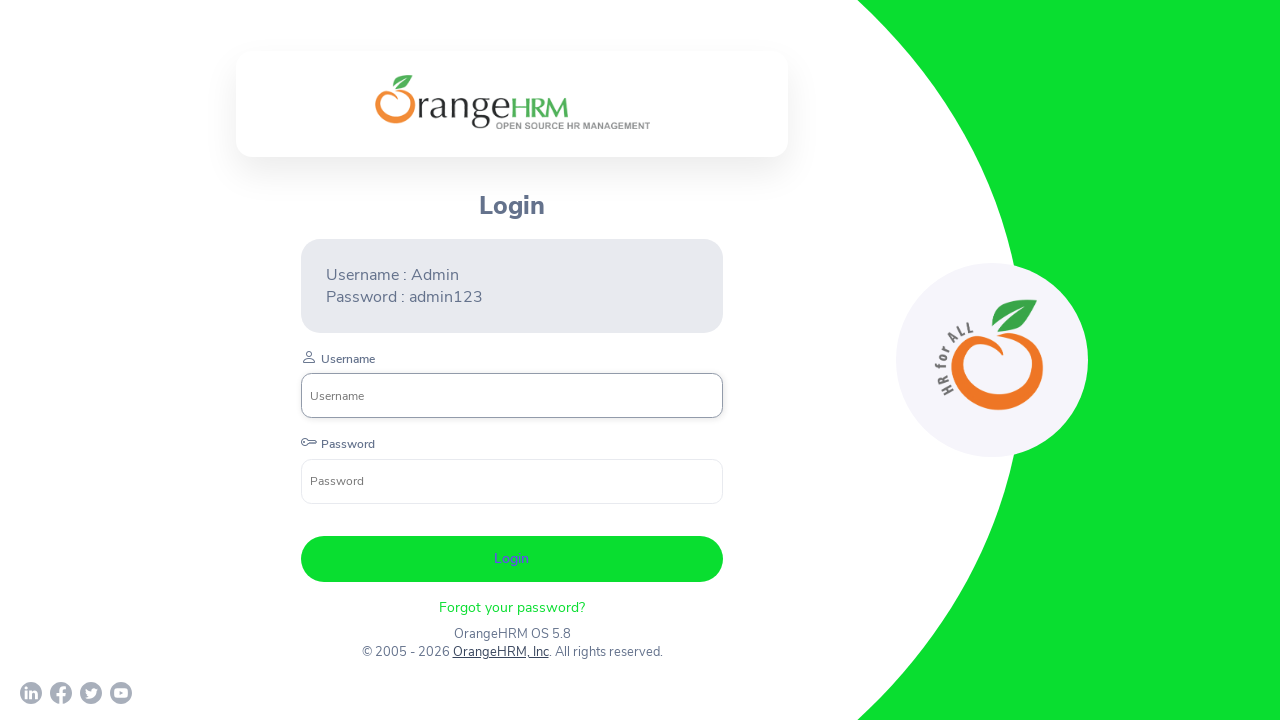

Navigated back in browser history
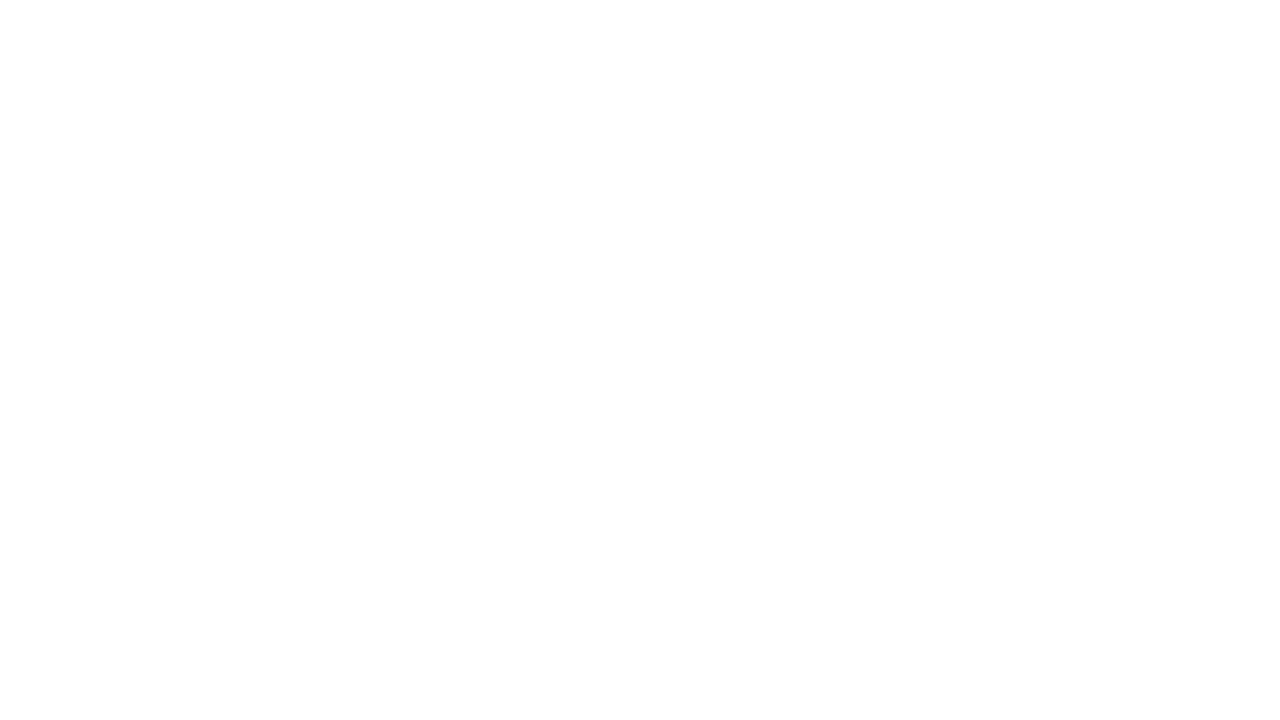

Waited for page to load after going back (domcontentloaded)
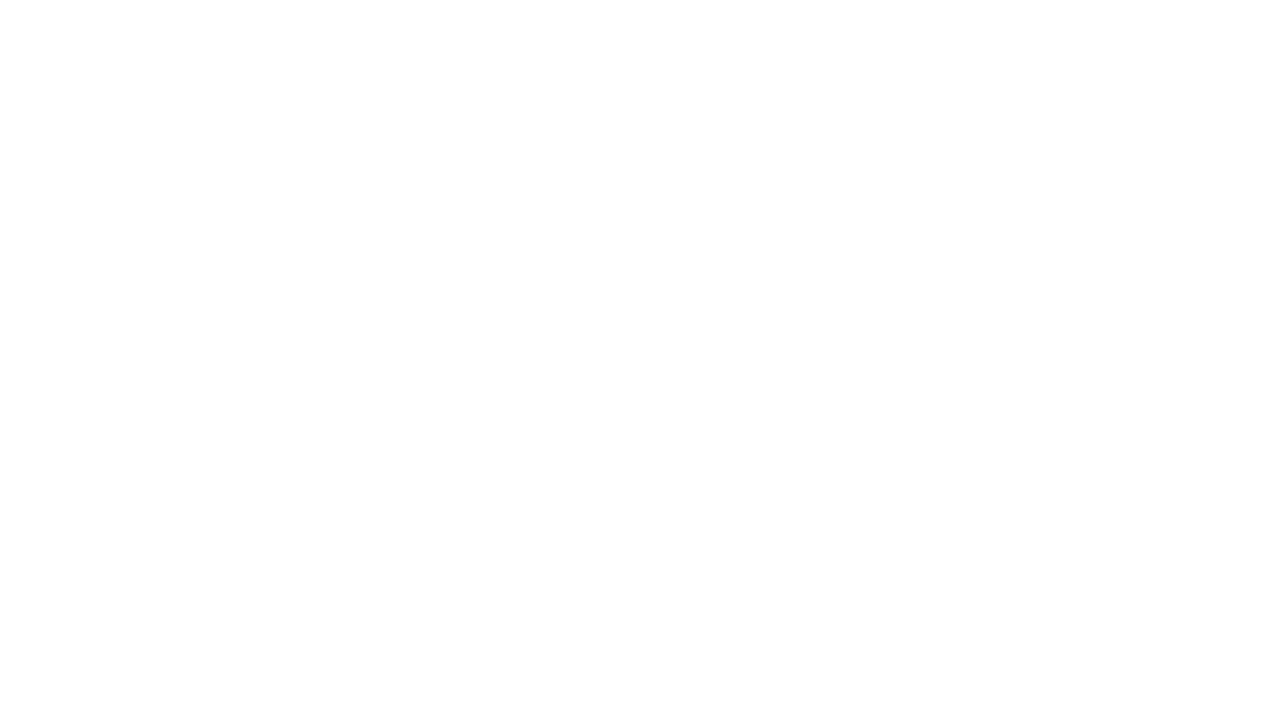

Navigated forward in browser history
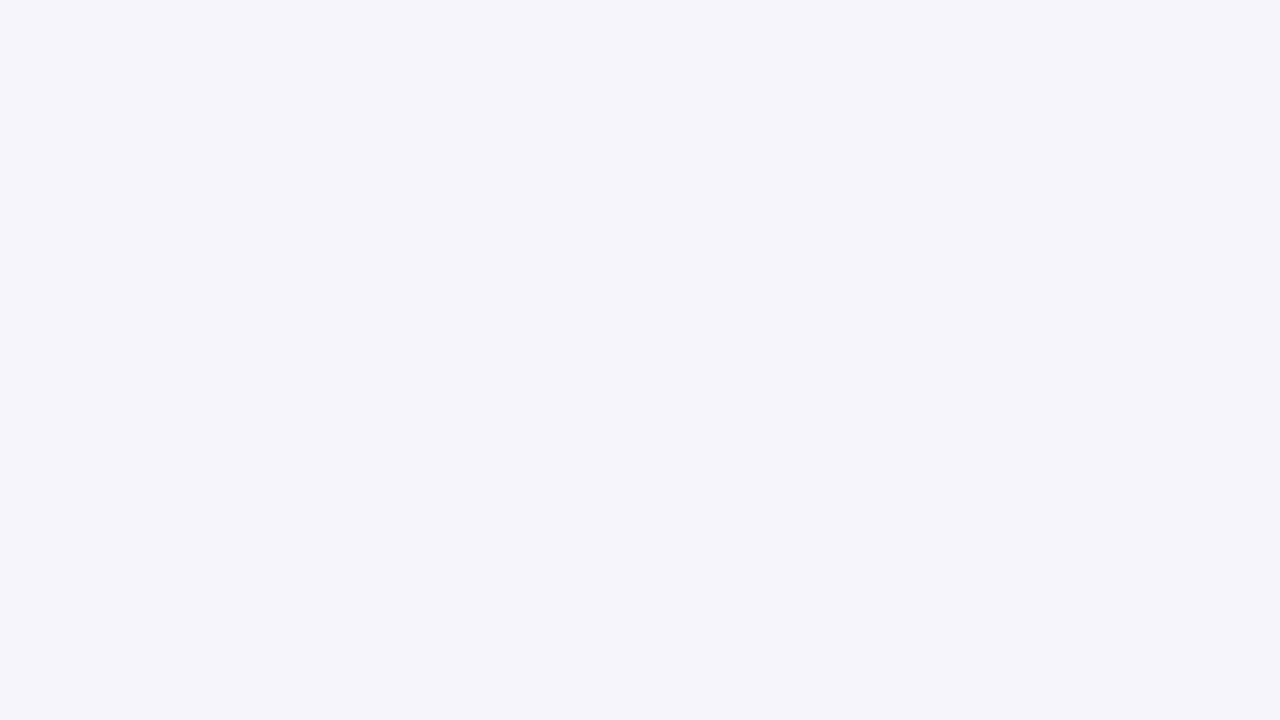

Waited for page to load after going forward (domcontentloaded)
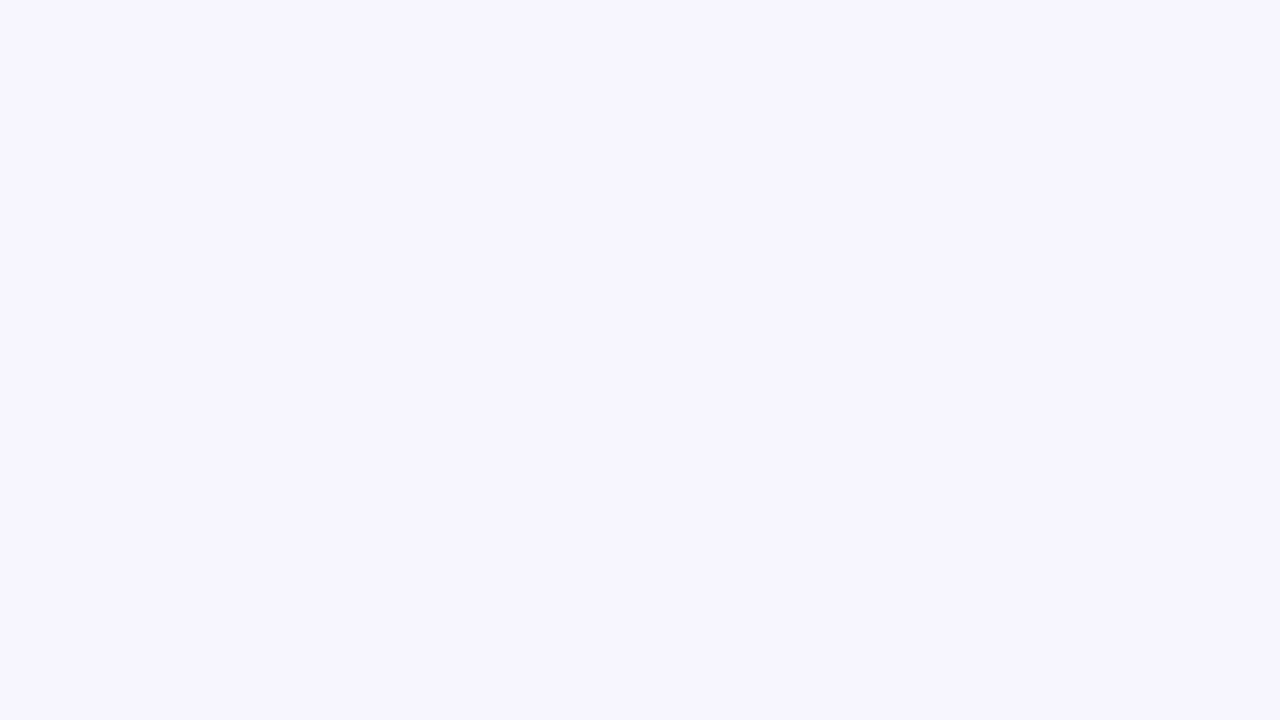

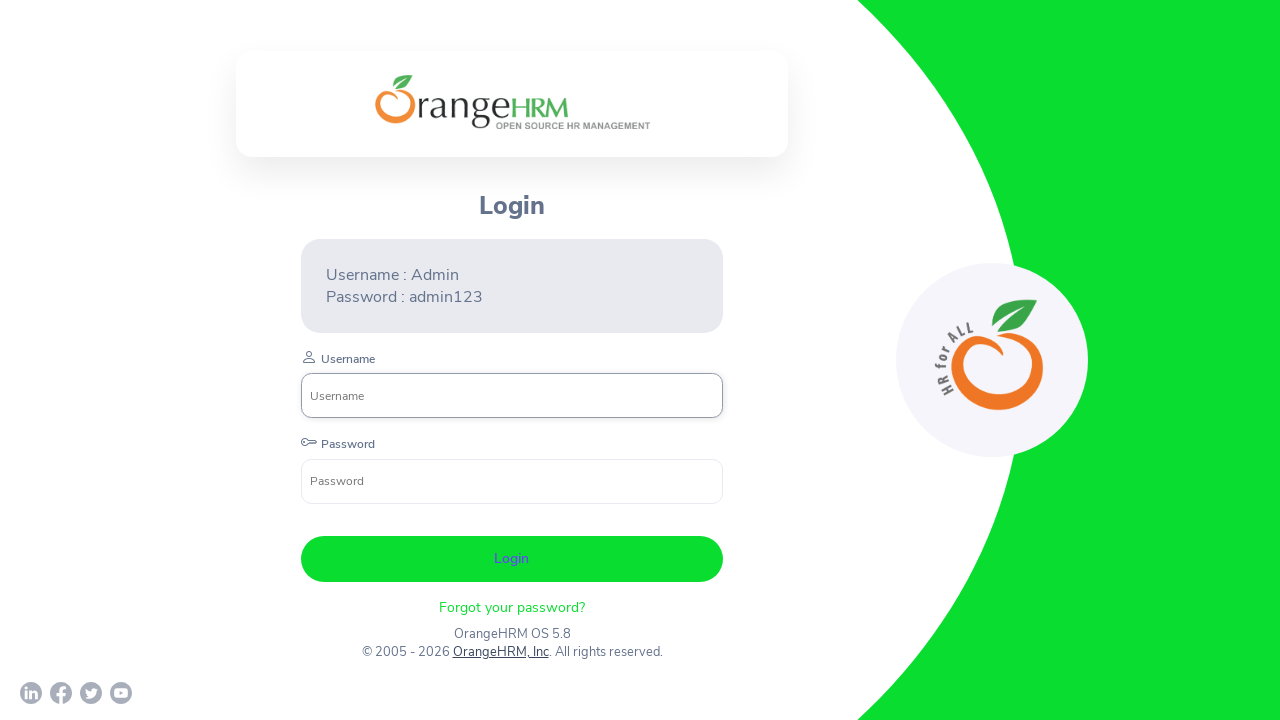